Navigates to the OrangeHRM website and maximizes the browser window. This is a basic smoke test to verify the site loads.

Starting URL: https://www.orangehrm.com

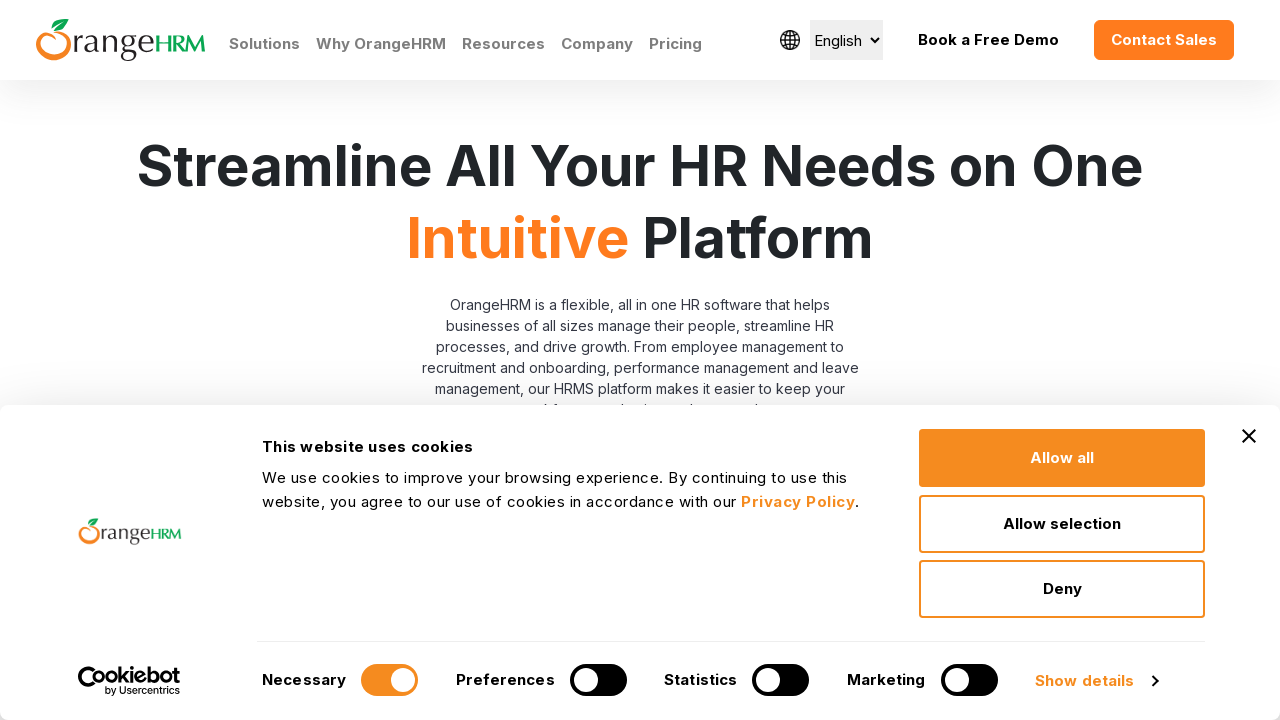

Navigated to OrangeHRM website at https://www.orangehrm.com
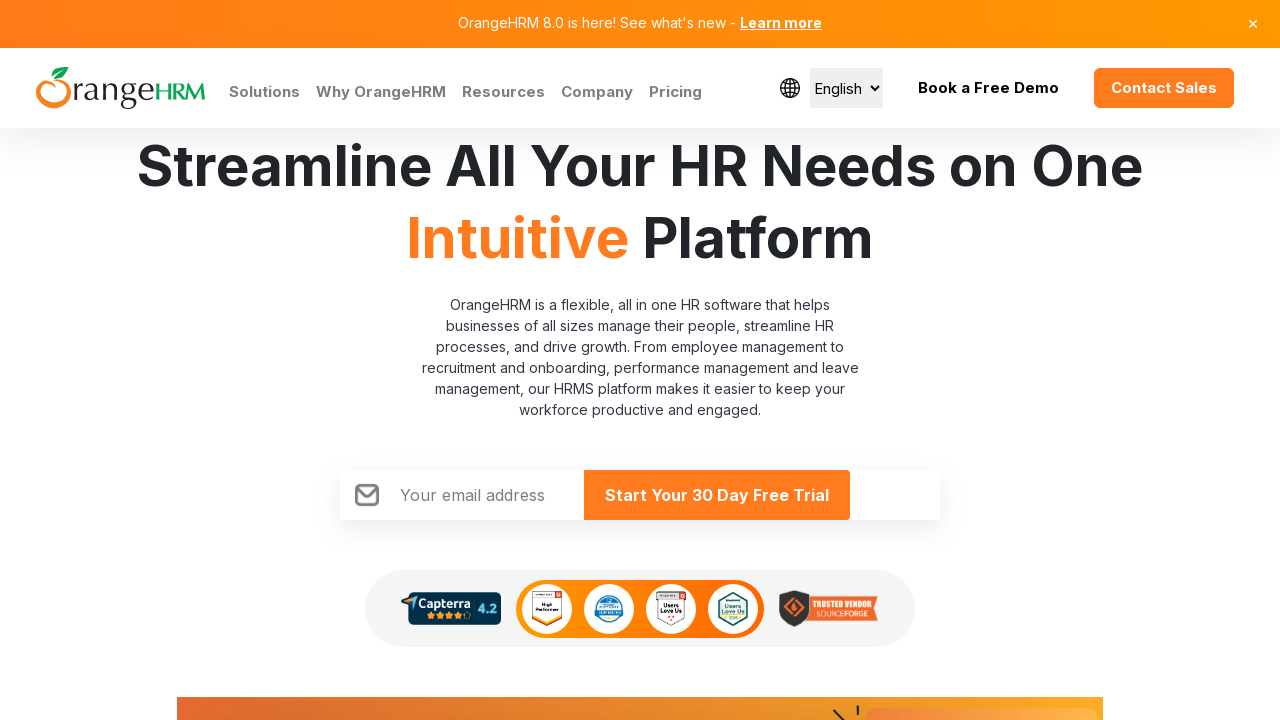

Maximized browser window to 1920x1080
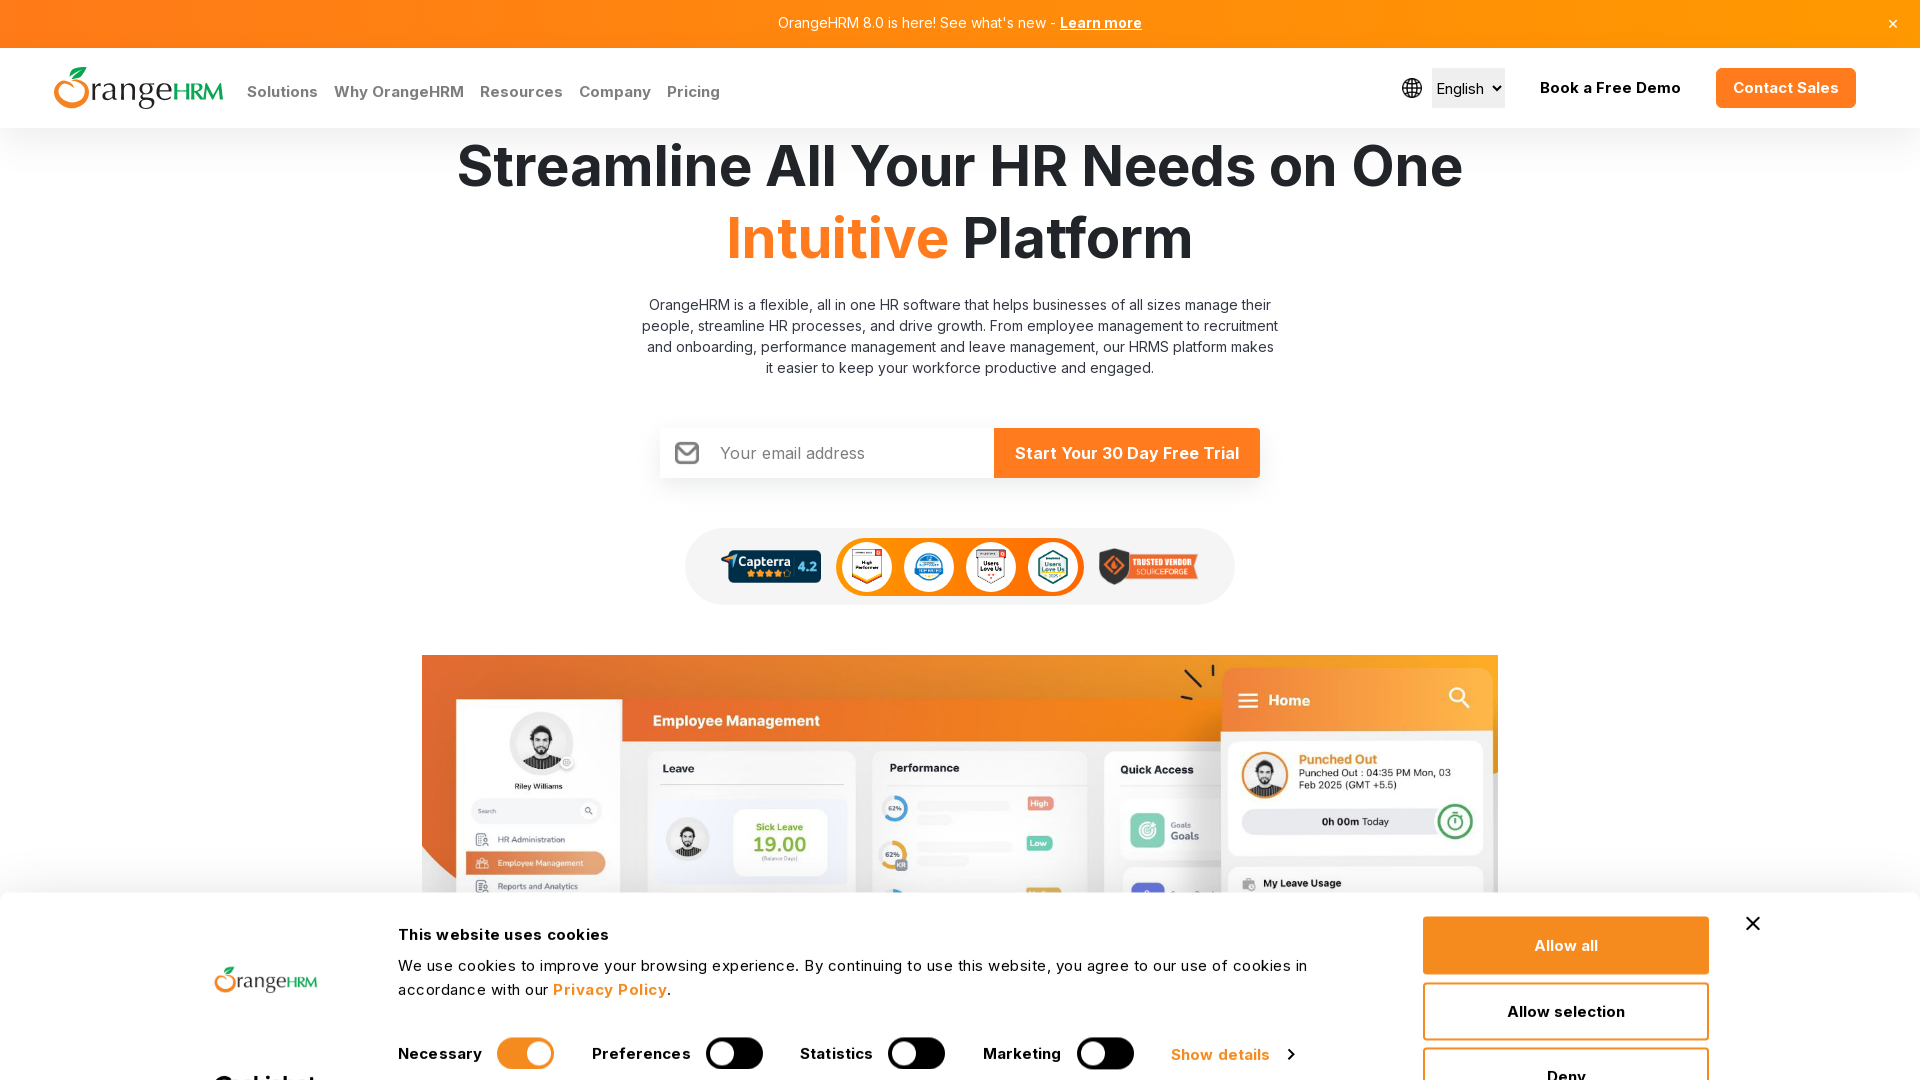

Page fully loaded - DOM content ready
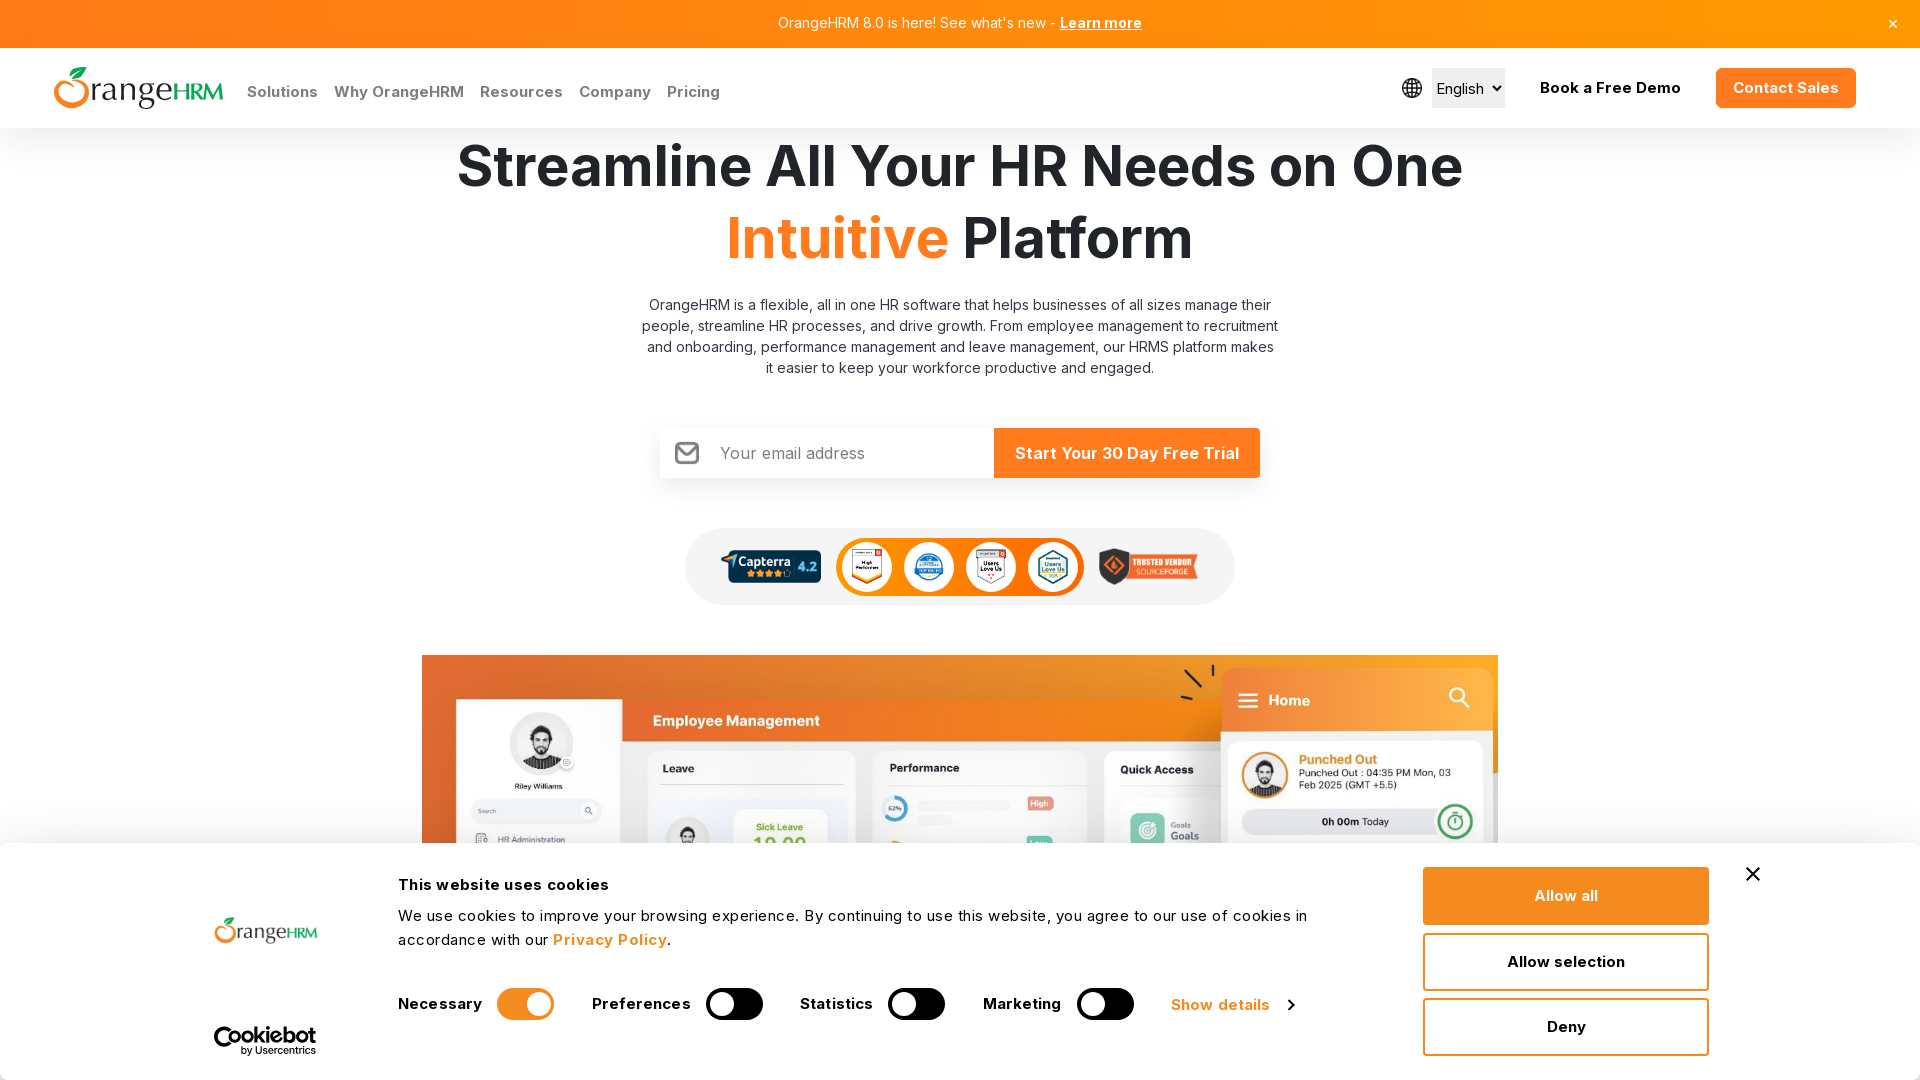

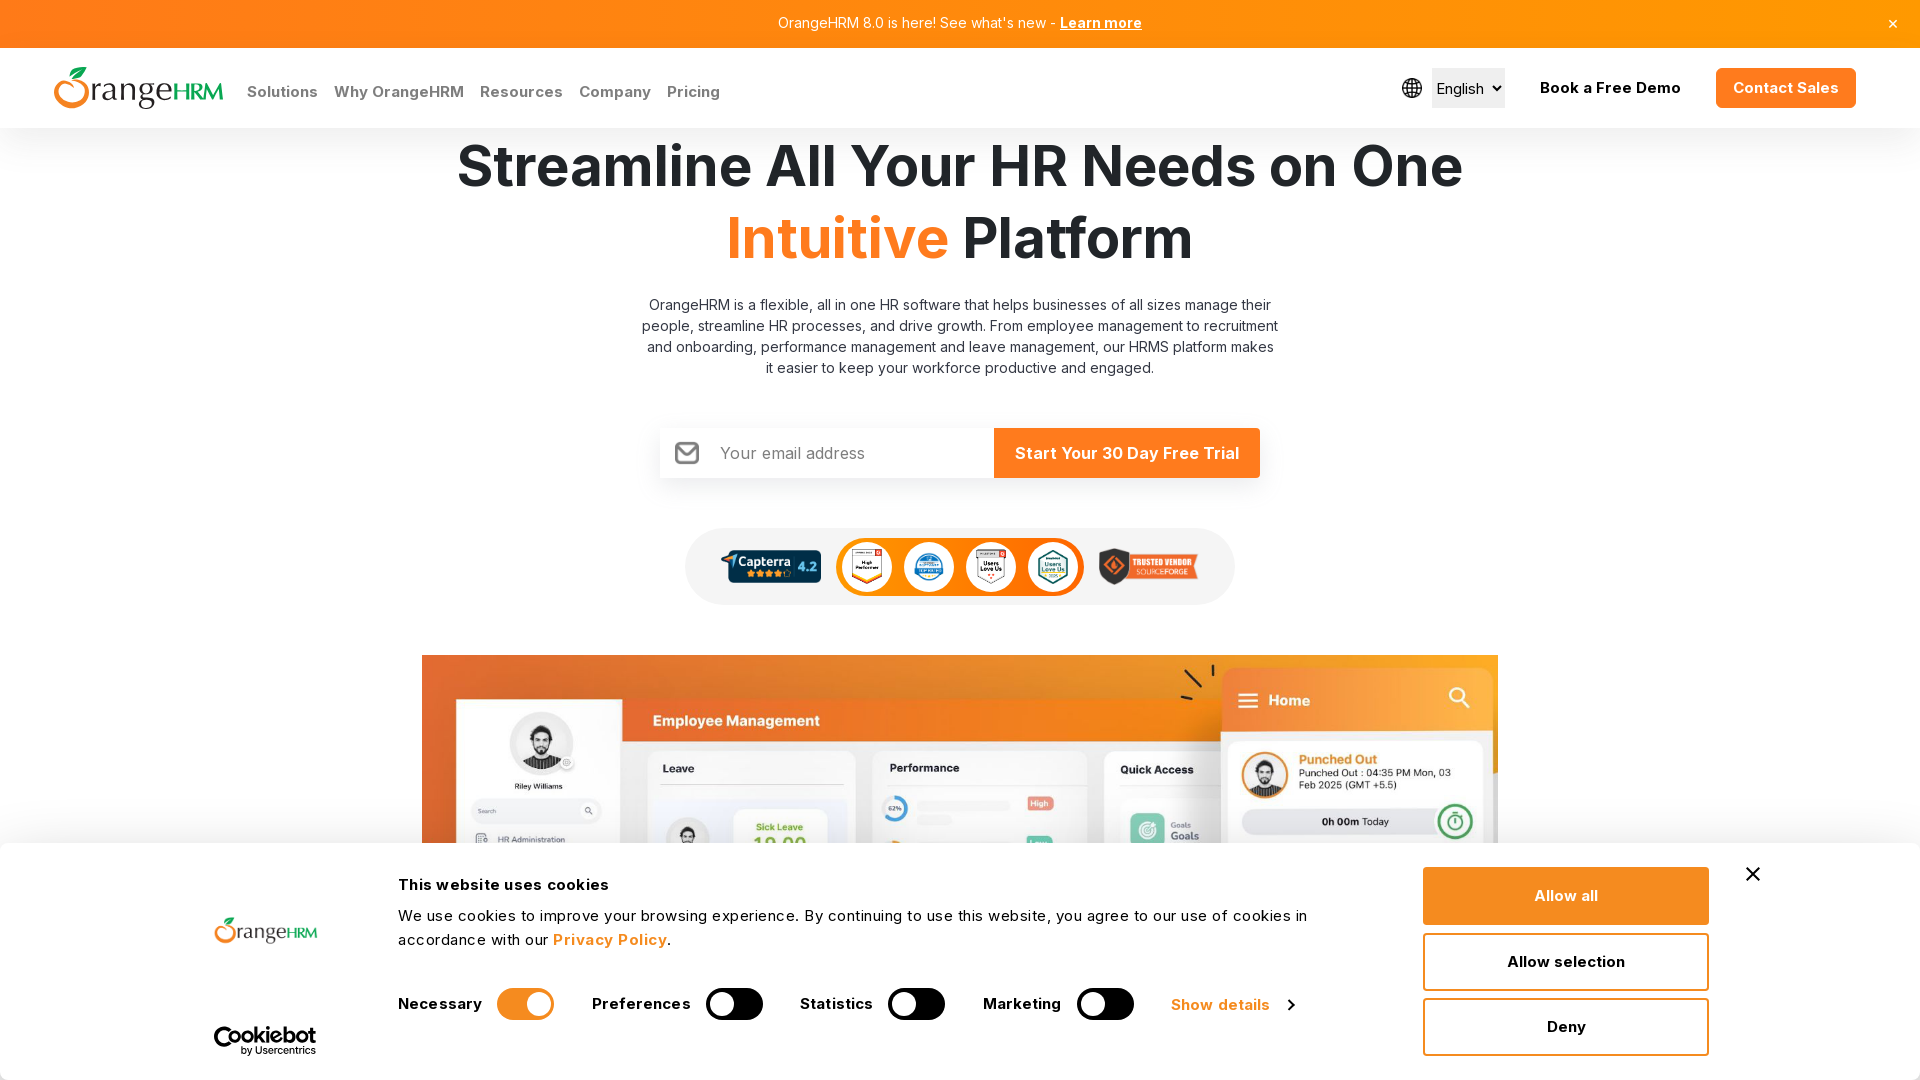